Clicks a checkbox and selects a radio button option

Starting URL: https://www.selenium.dev/selenium/web/web-form.html

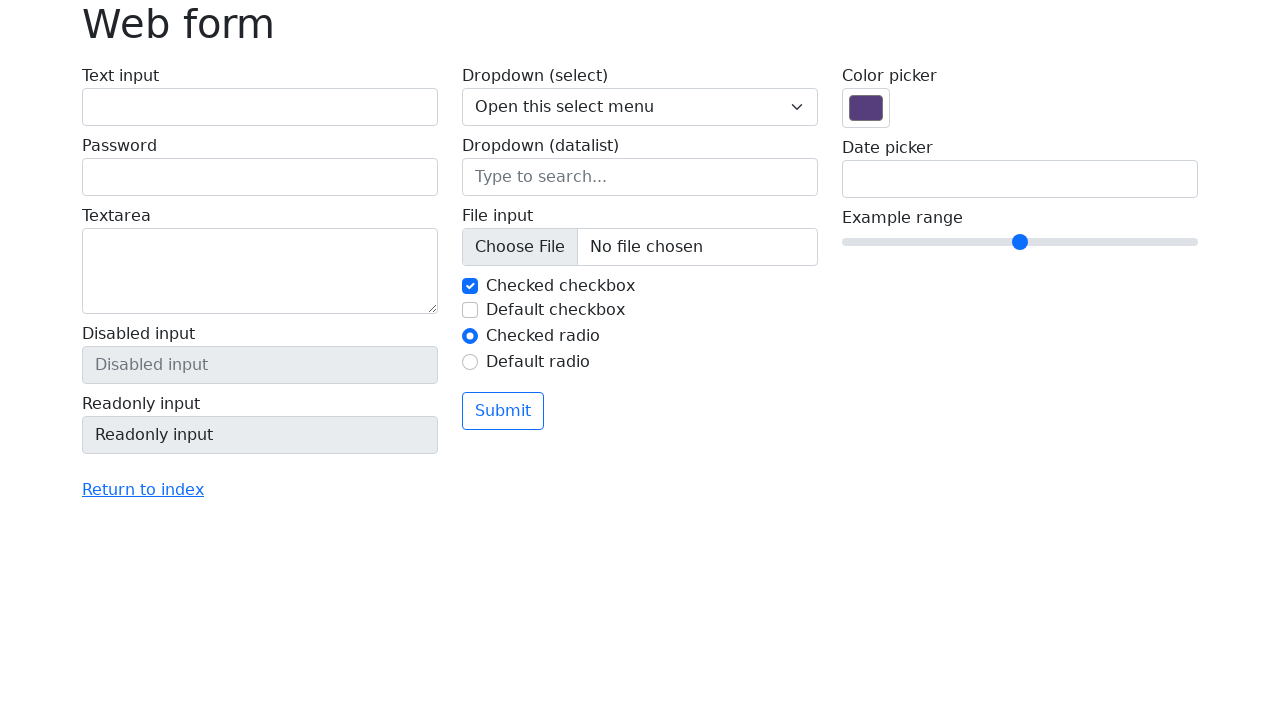

Clicked the checkbox at (470, 286) on input[name='my-check']
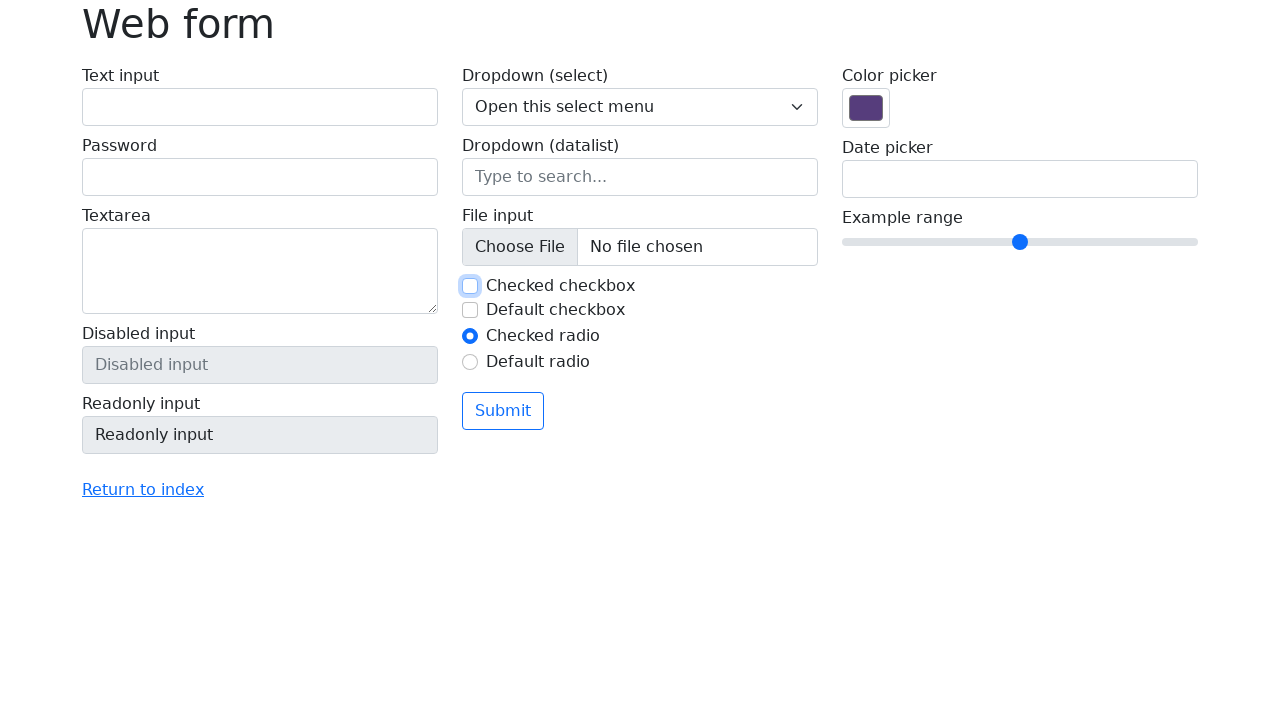

Selected radio button option 2 at (470, 362) on #my-radio-2
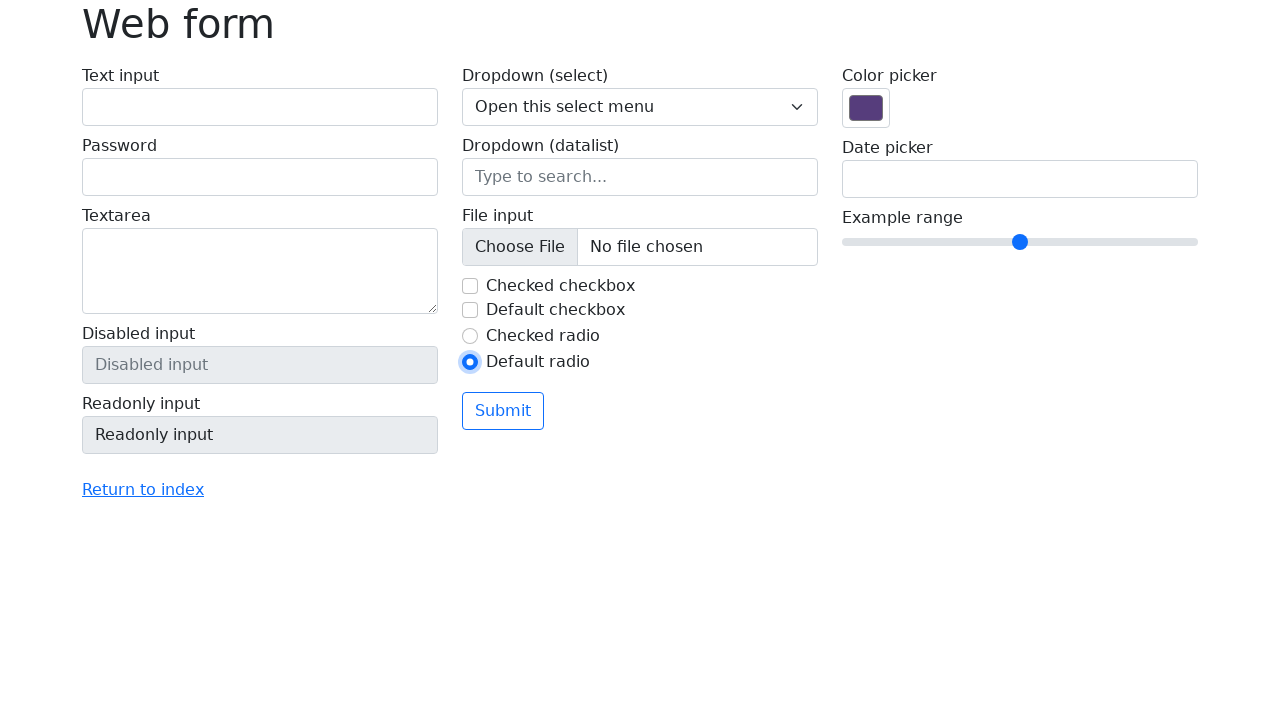

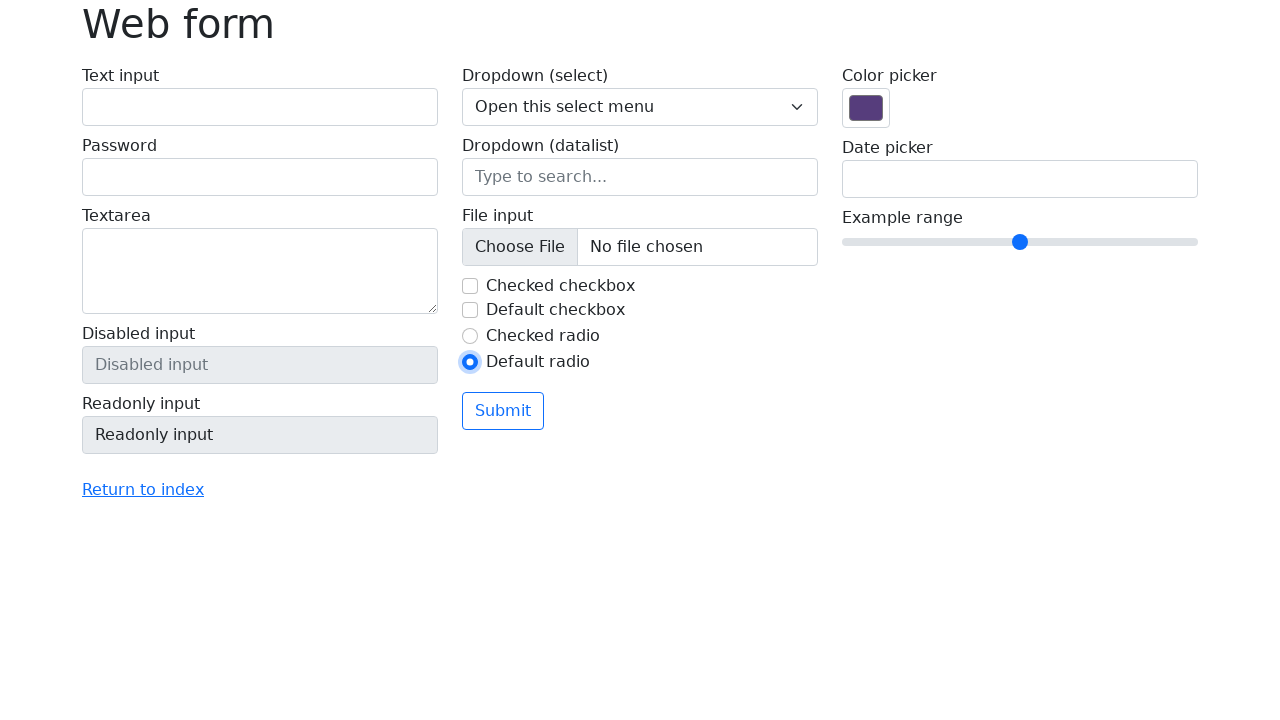